Tests contact form submission by navigating to contact page, filling form fields with name, email, subject and message, then submitting and verifying the success message

Starting URL: https://alchemy.hguy.co/lms

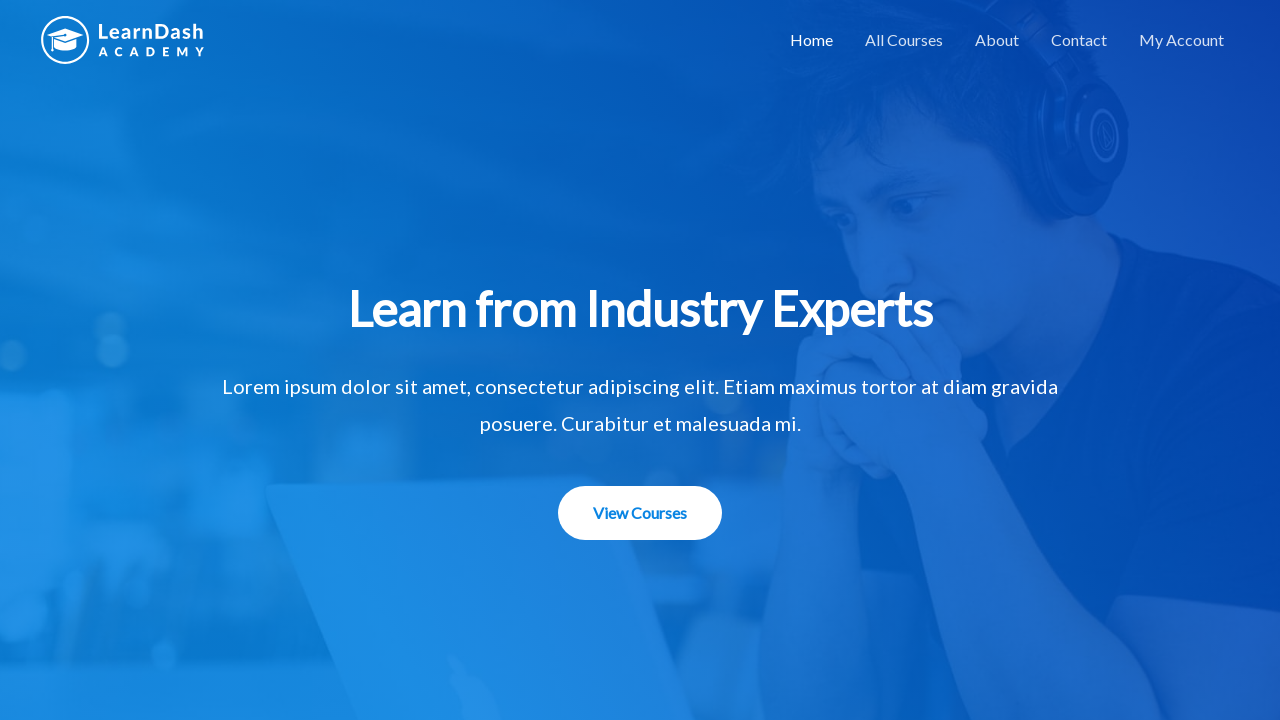

Clicked on contact page menu item at (1079, 40) on #menu-item-1506 > a:nth-child(1)
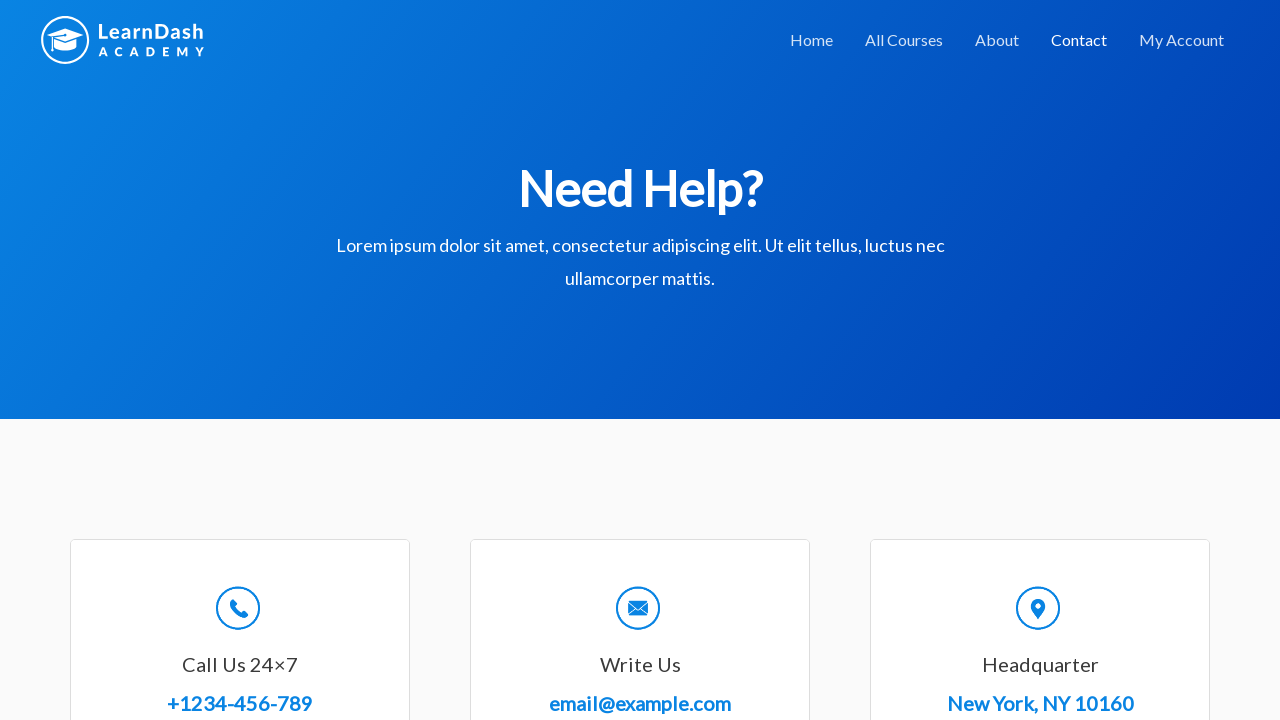

Filled name field with 'John Smith' on #wpforms-8-field_0
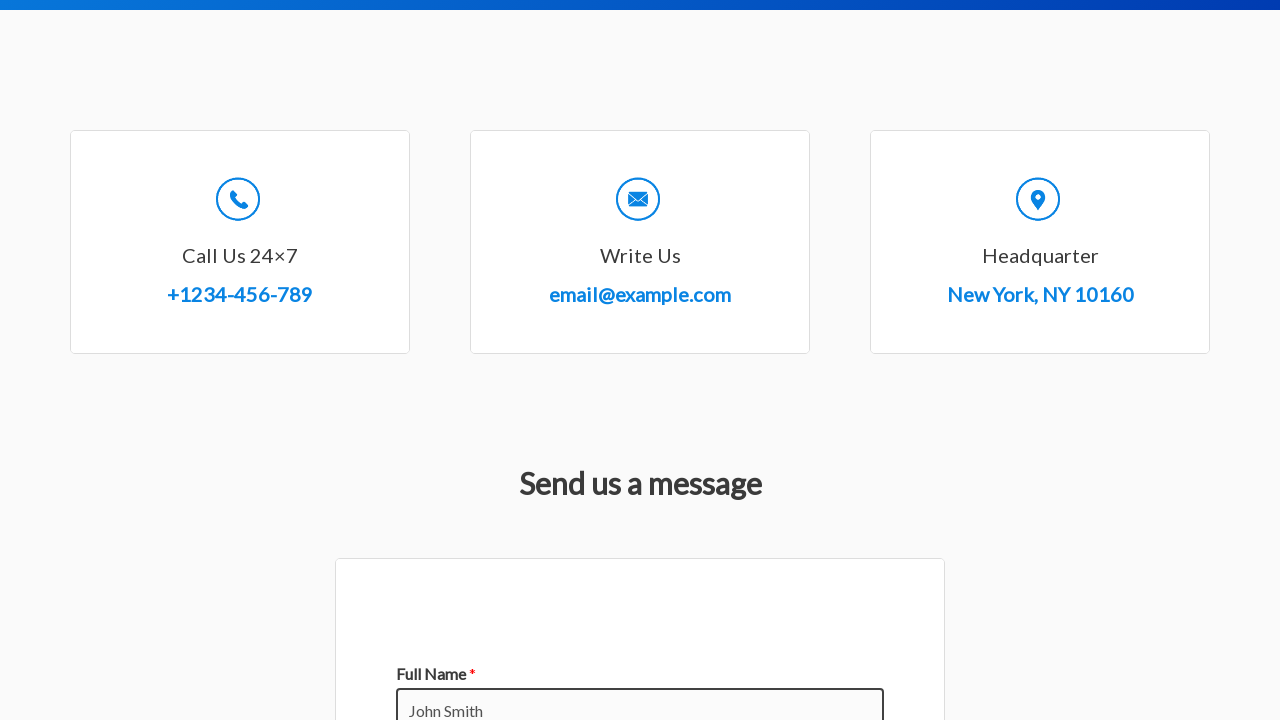

Filled email field with 'john.smith@example.com' on #wpforms-8-field_1
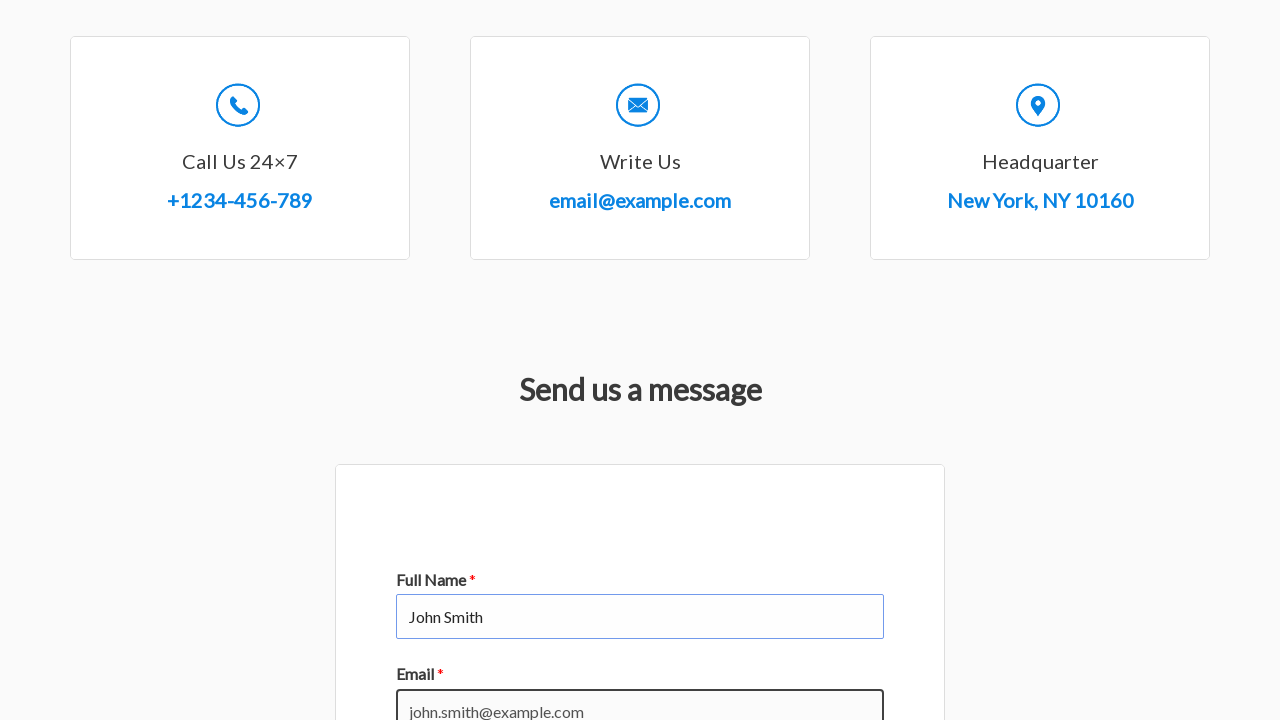

Filled subject field with 'Test Subject' on #wpforms-8-field_3
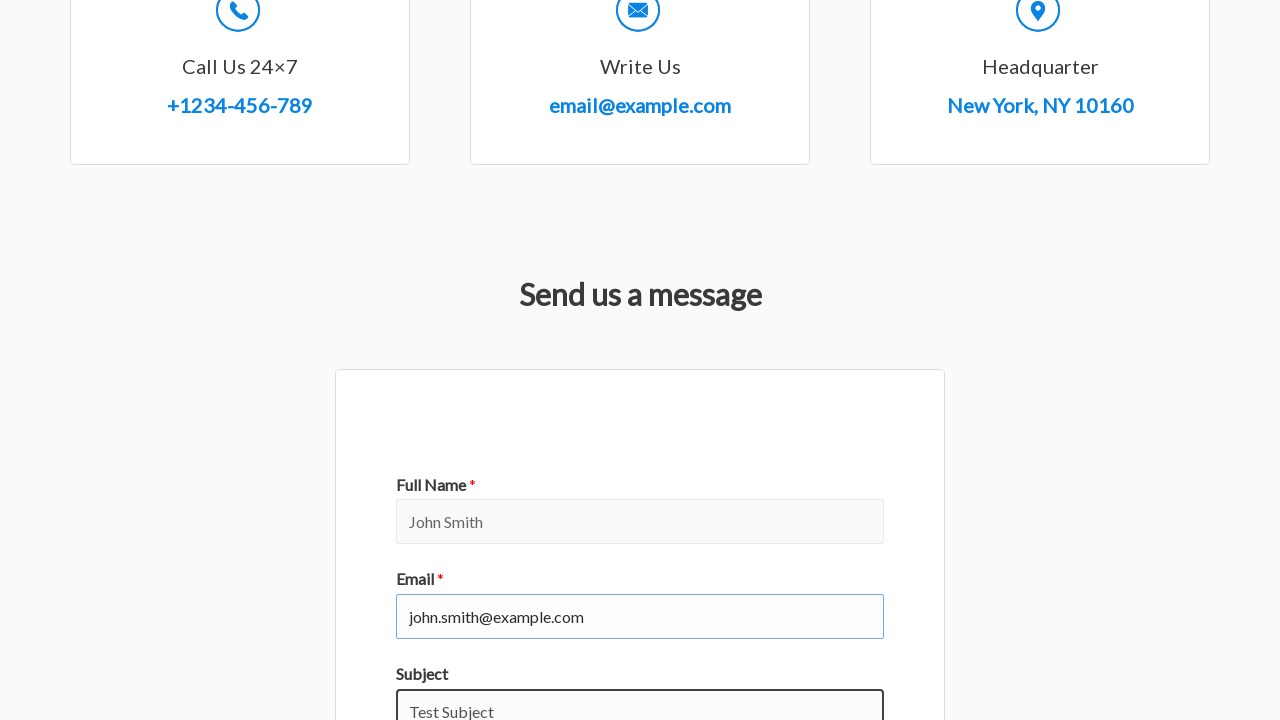

Filled message field with test message on #wpforms-8-field_2
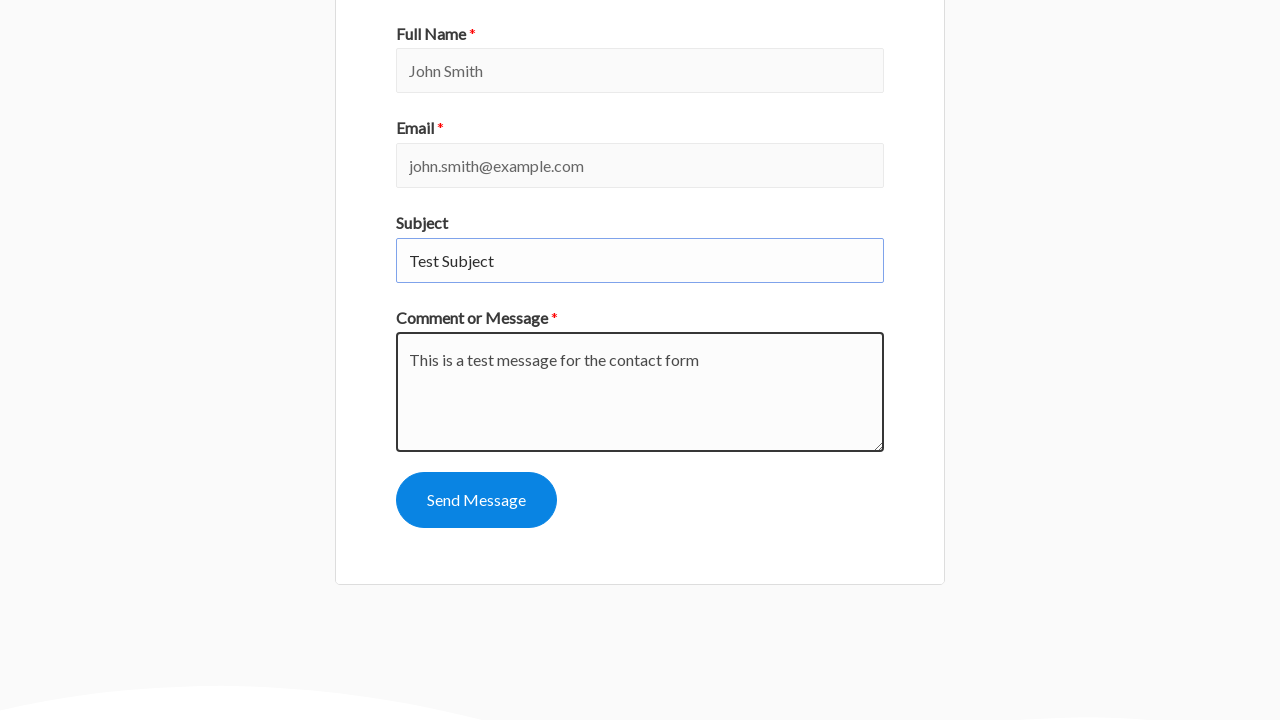

Clicked submit button to submit contact form at (476, 500) on #wpforms-submit-8
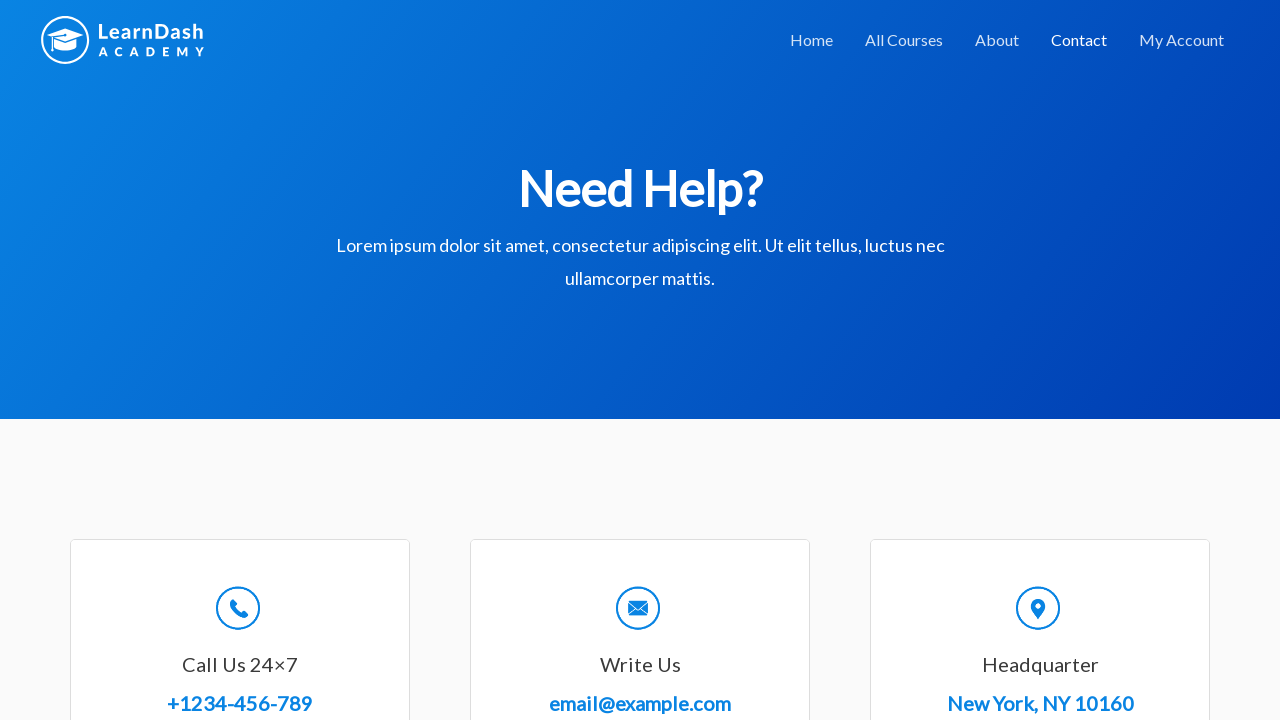

Confirmation message appeared
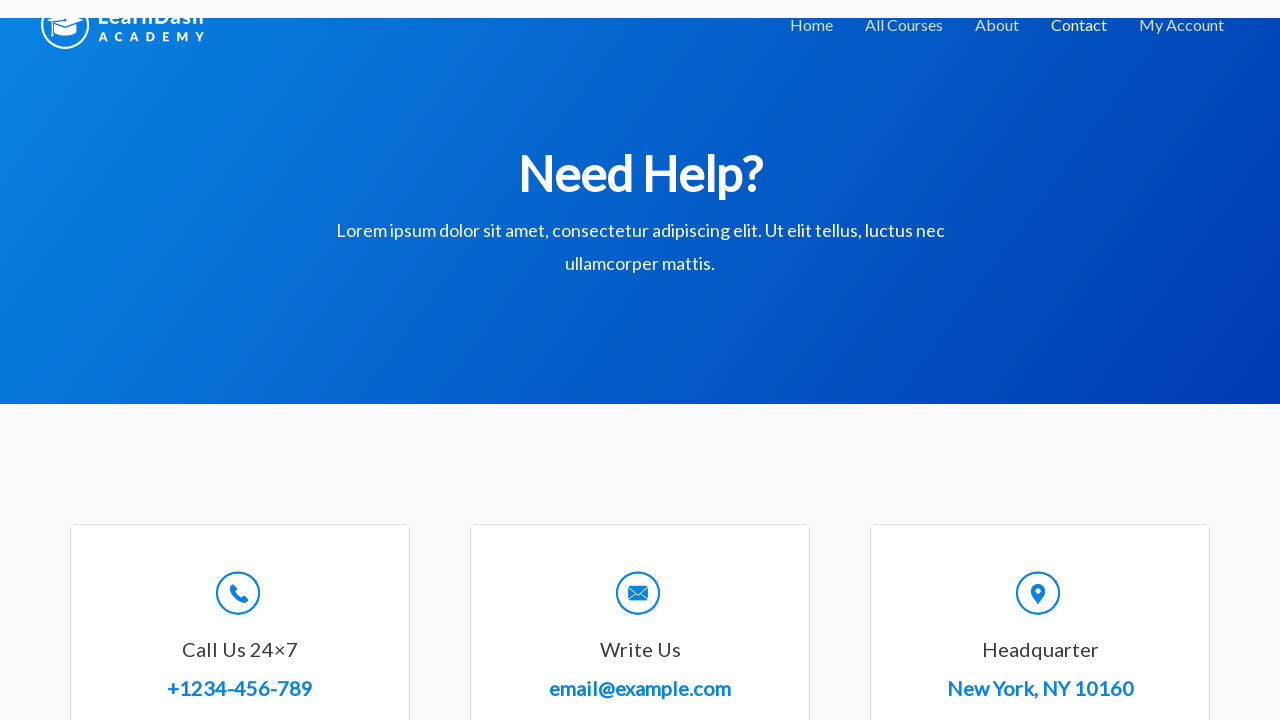

Retrieved confirmation message text
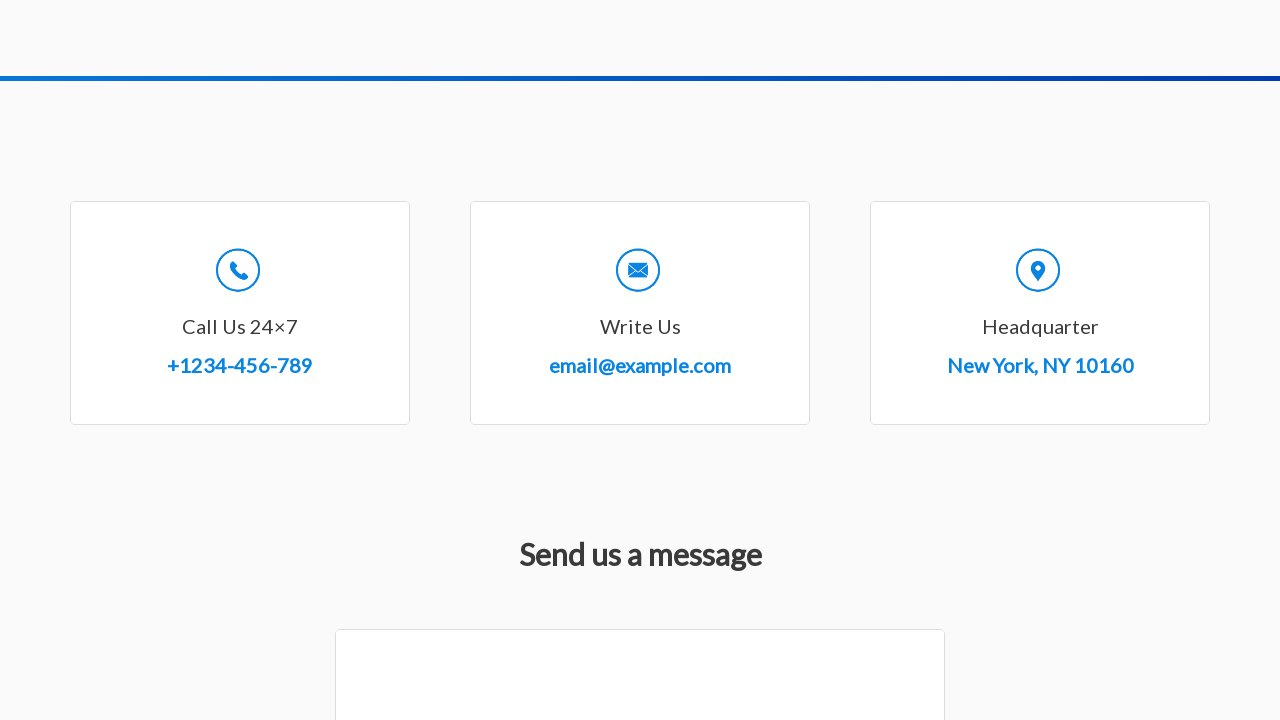

Verified confirmation message matches expected text
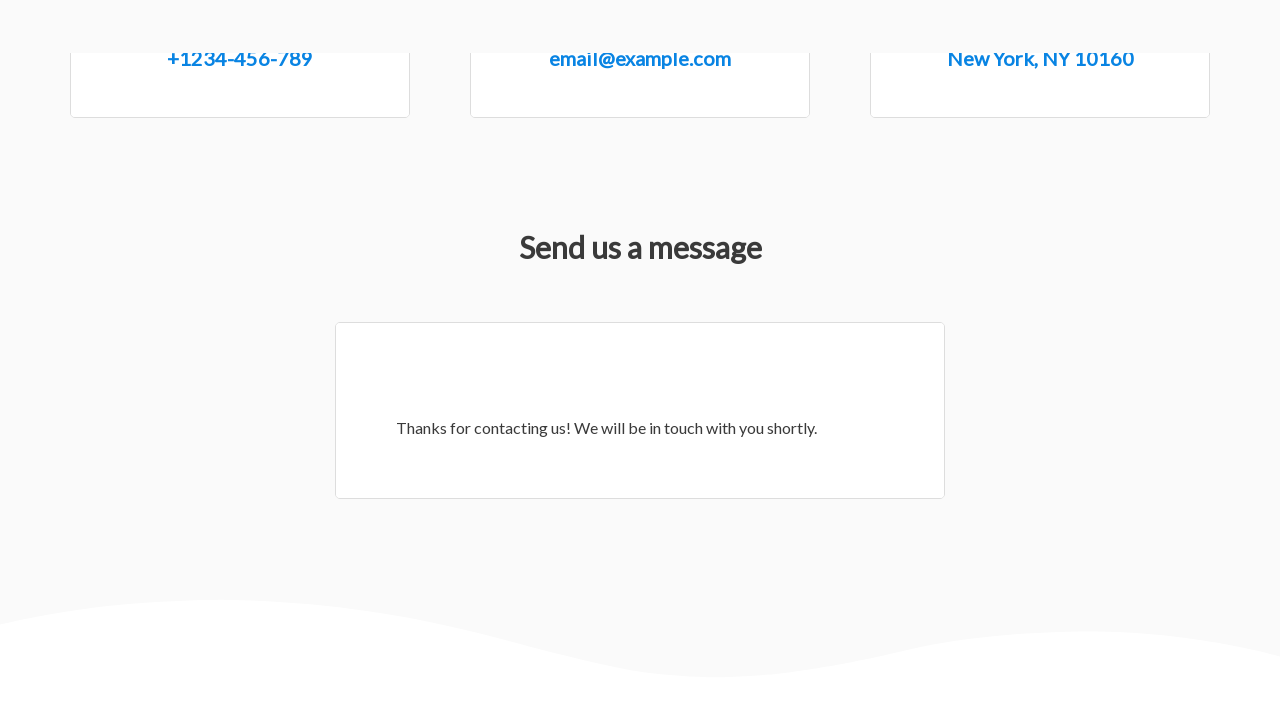

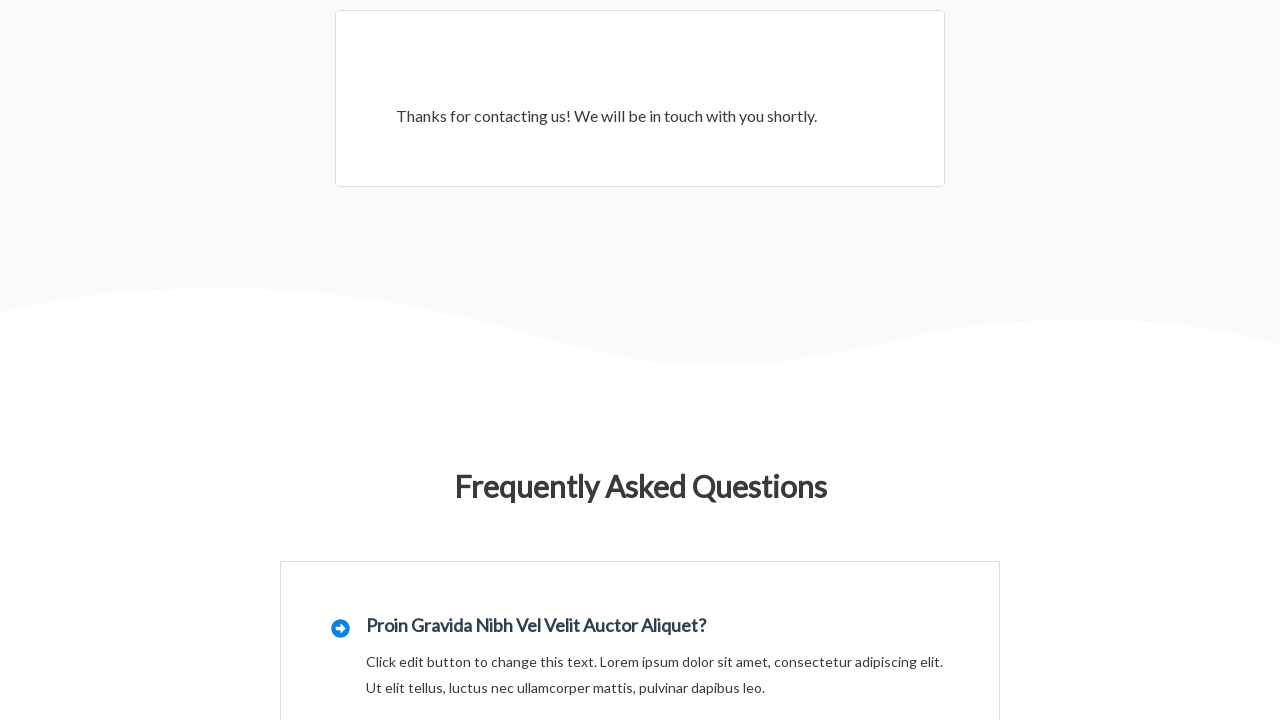